Tests a pill identification search form by selecting shape and color options, entering imprint text, and submitting the search

Starting URL: https://www.health.kr/searchIdentity/search.asp

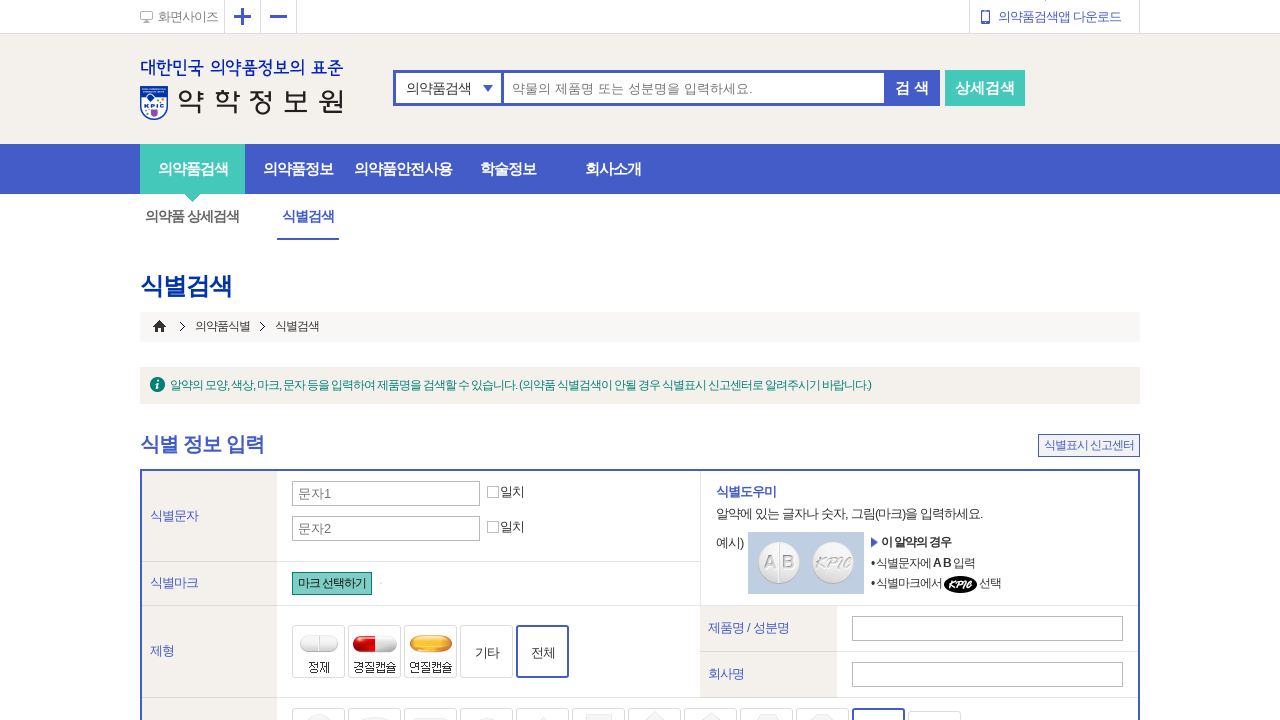

Filled front imprint field with 'LH' on #drug_print_front
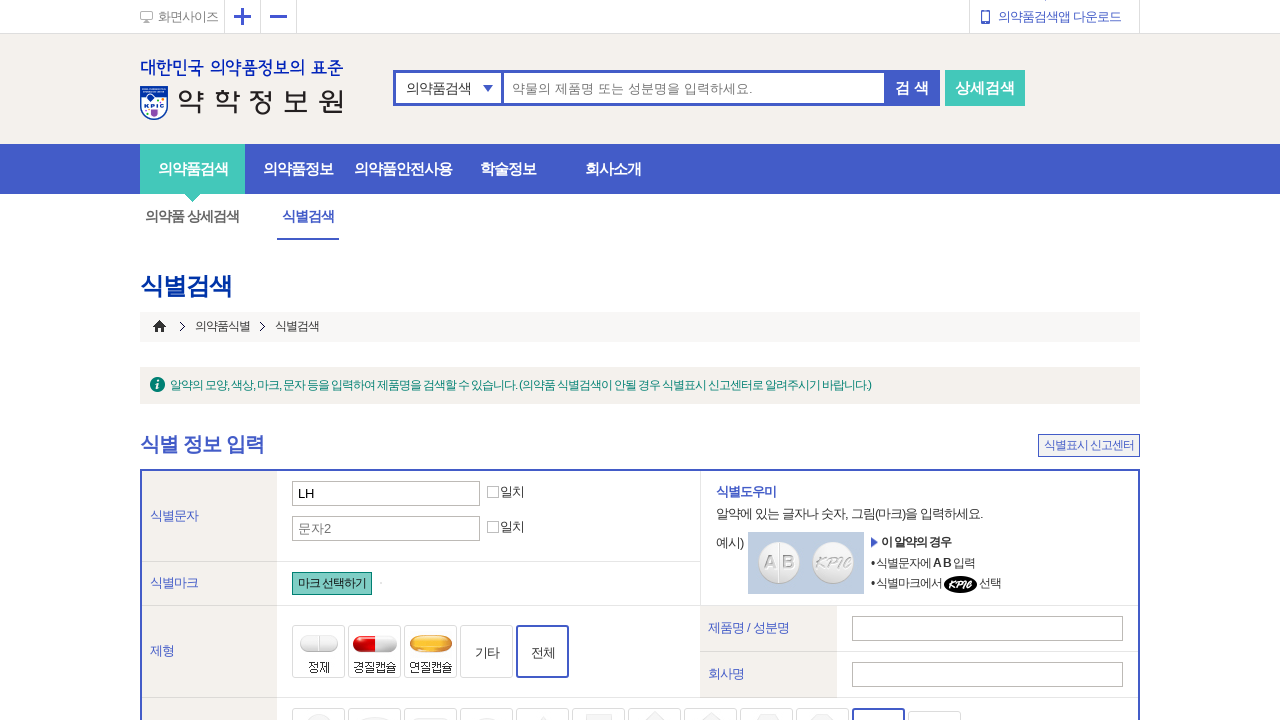

Located circular shape element
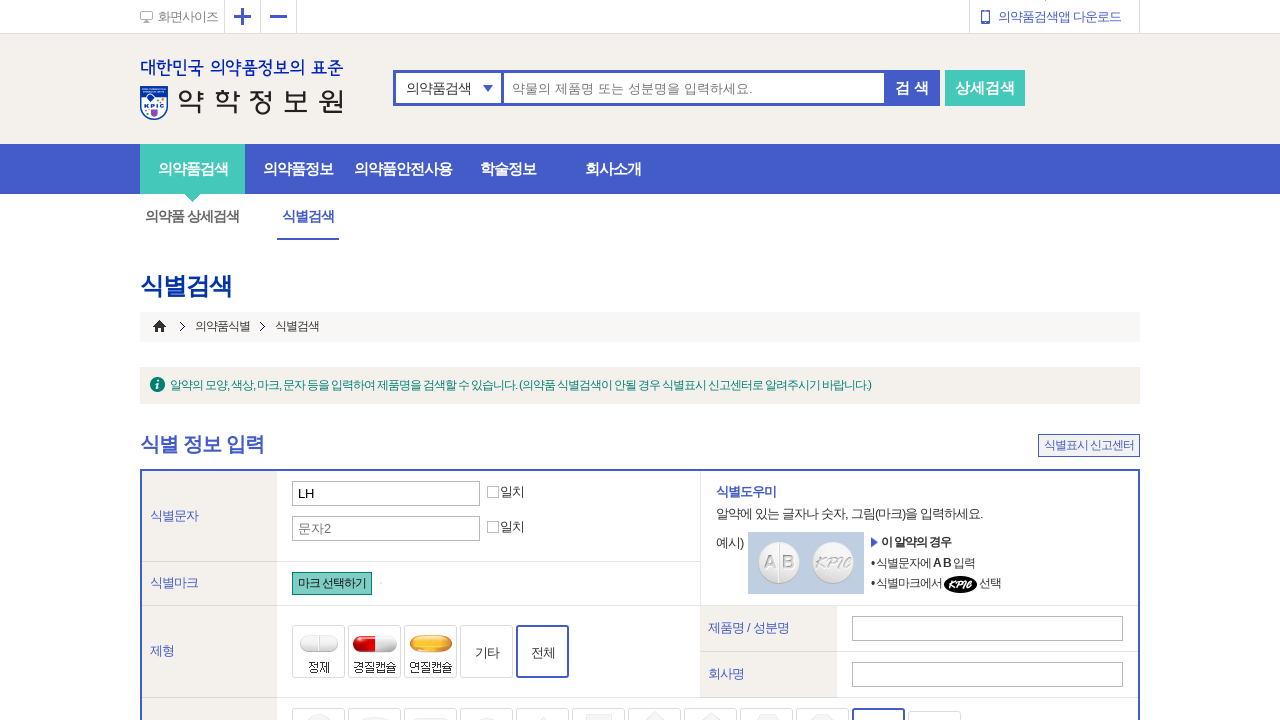

Located shape link element
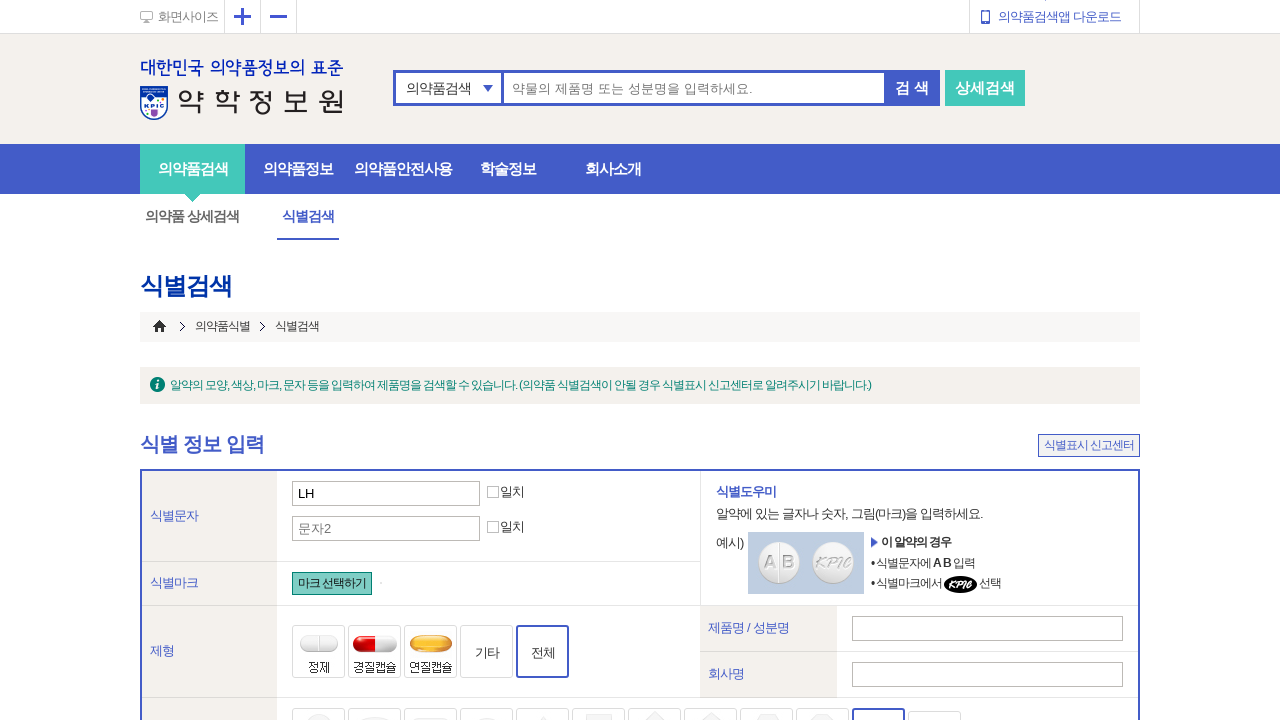

Selected circular shape option at (319, 697) on #shape_01 >> a
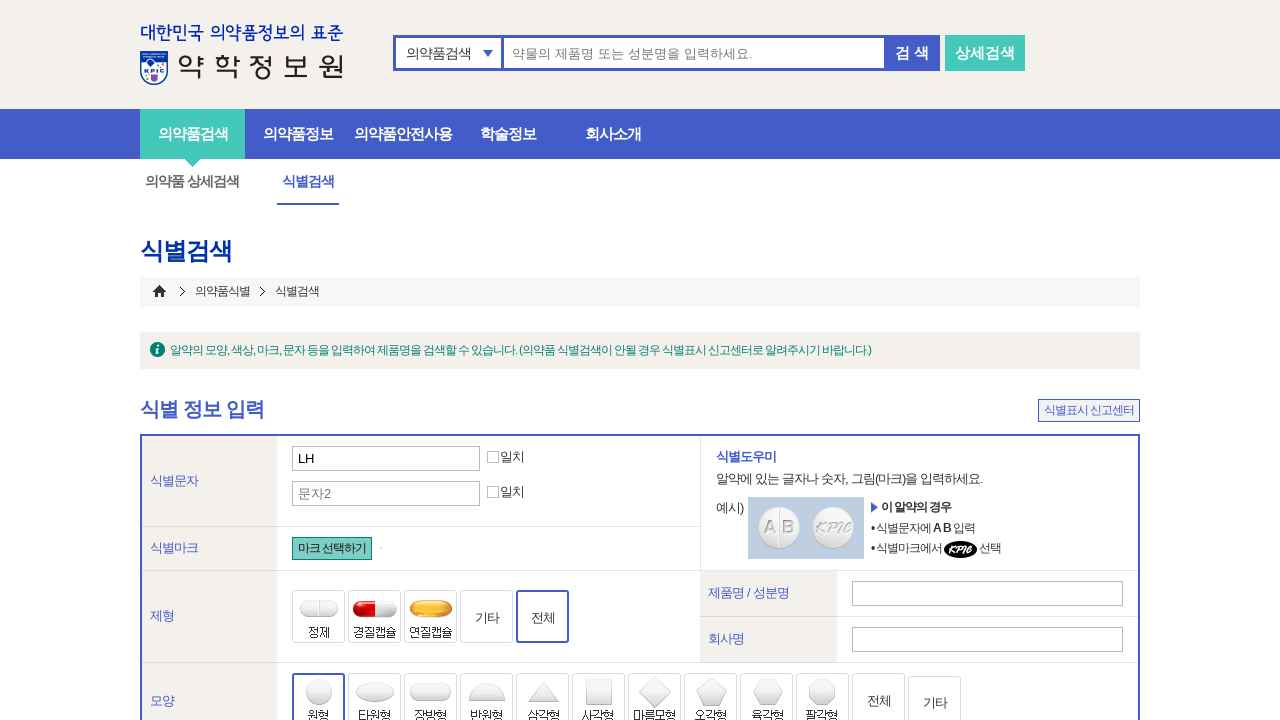

Located pink color element
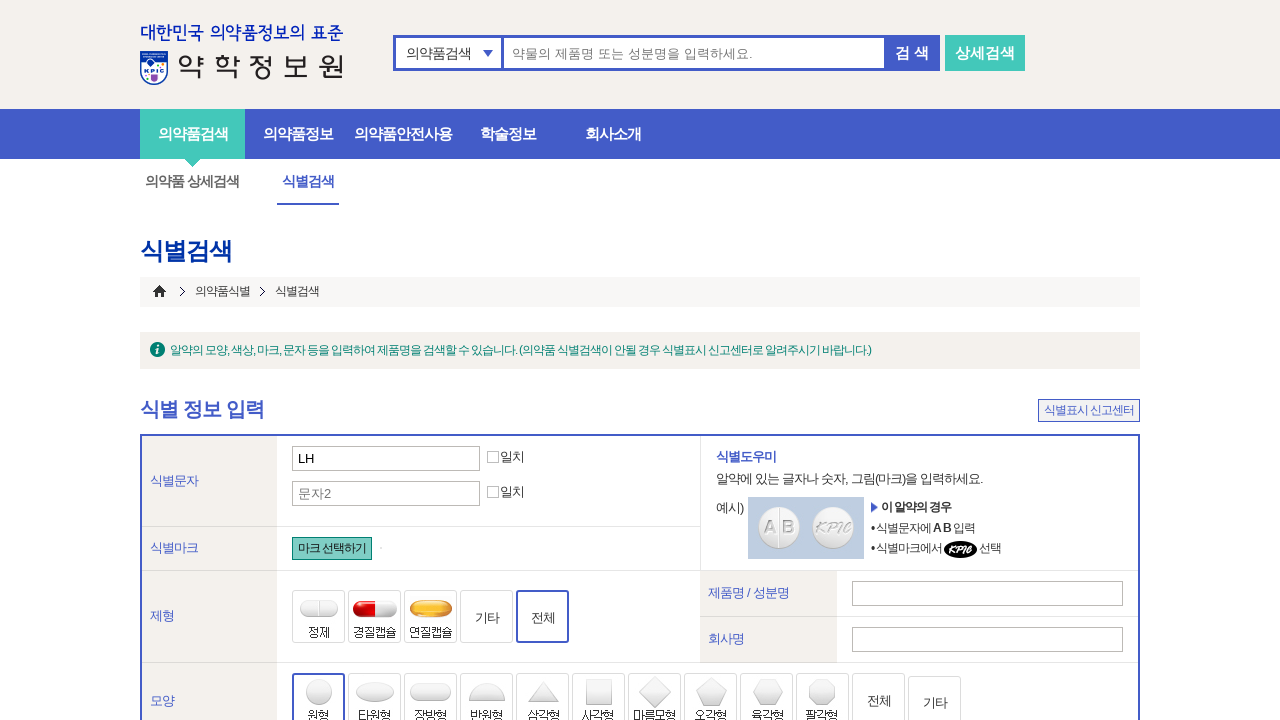

Located color link element
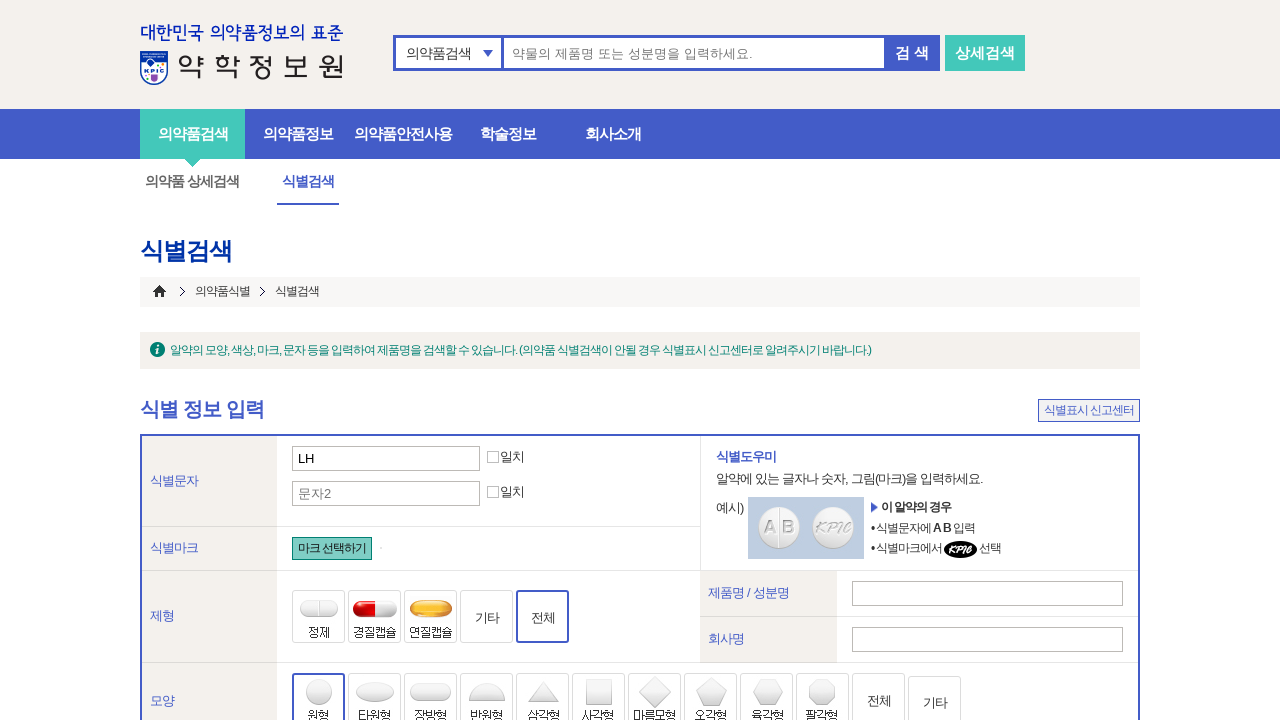

Selected pink color option at (487, 361) on #color_pink >> a
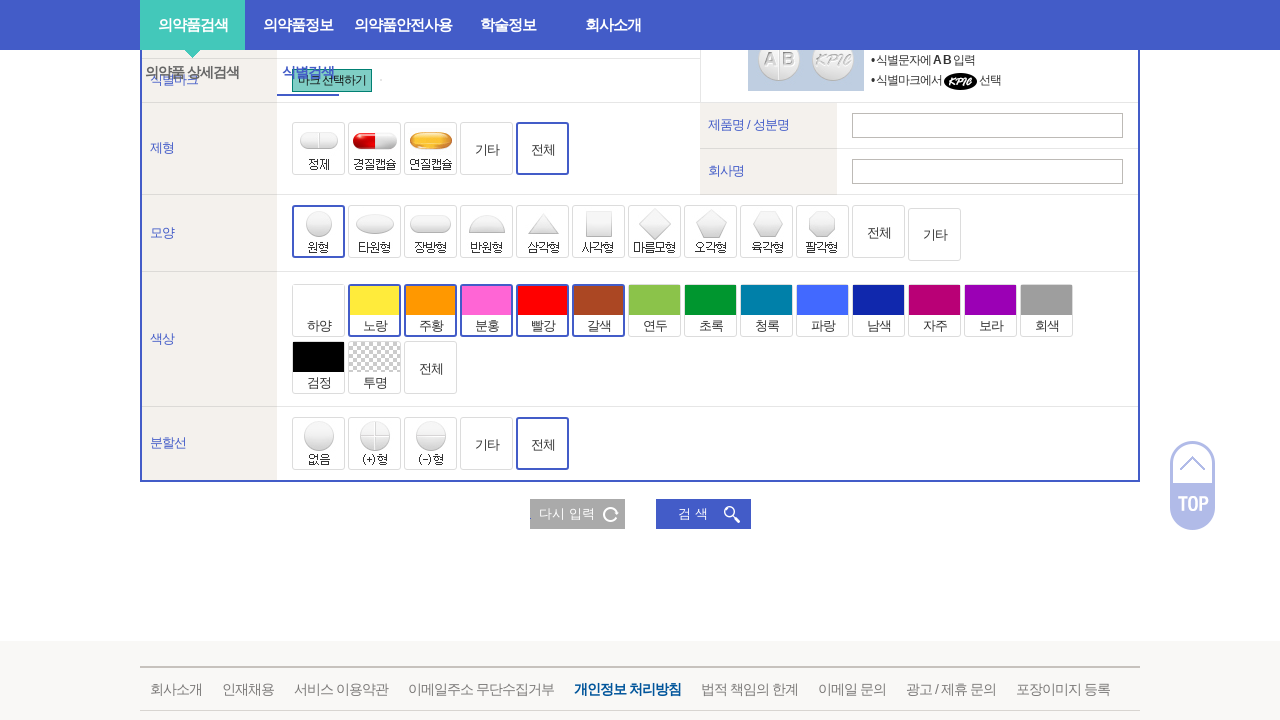

Clicked search button to submit pill identification form at (703, 514) on #btn_idfysearch
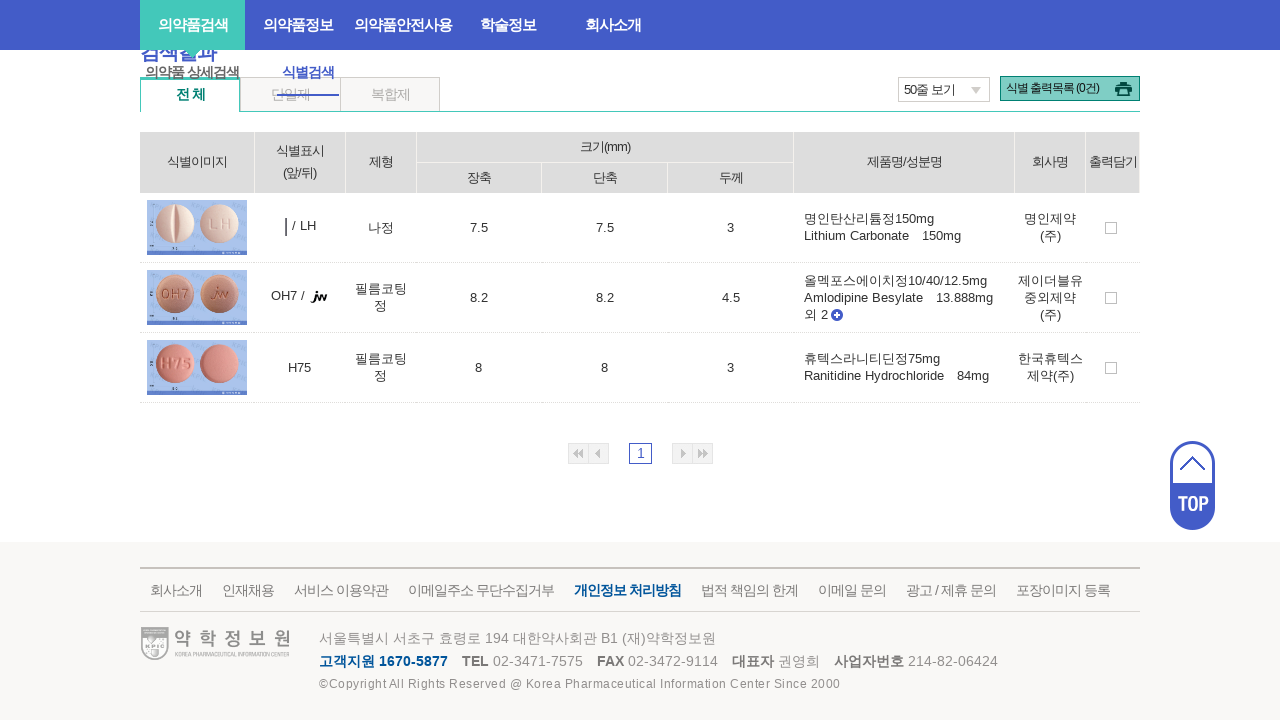

Results table appeared
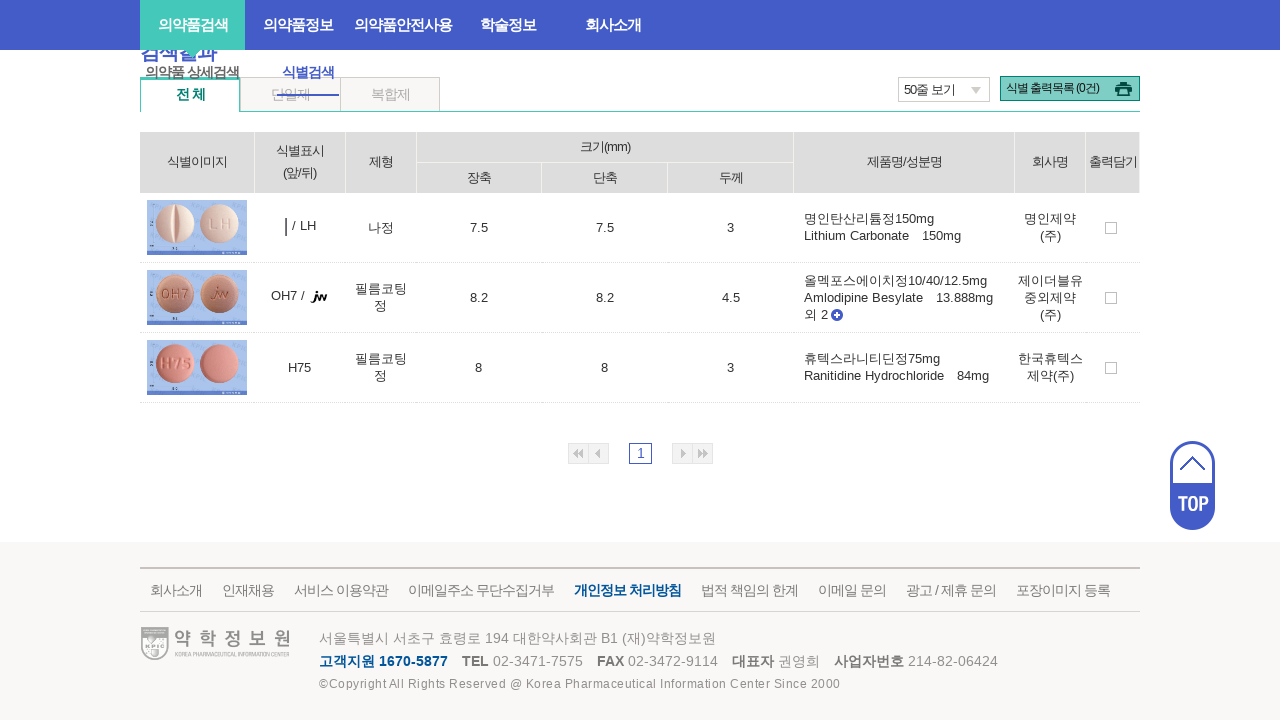

Pill identification results fully loaded
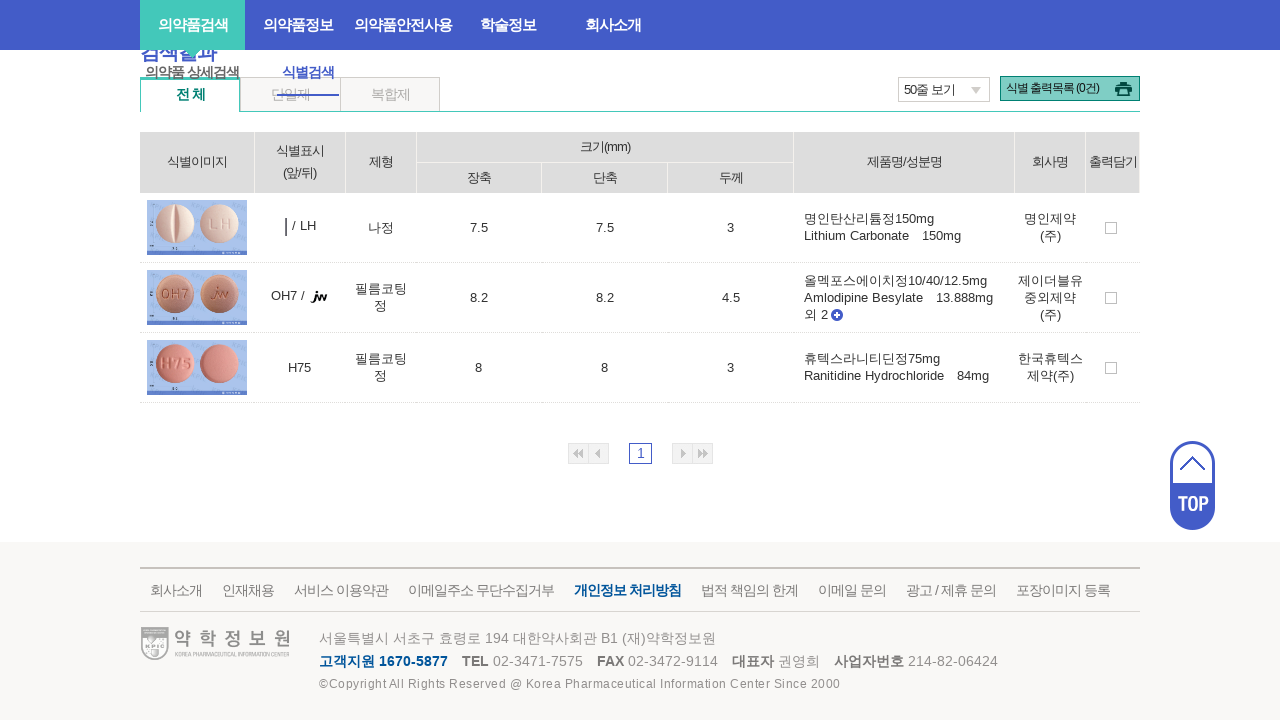

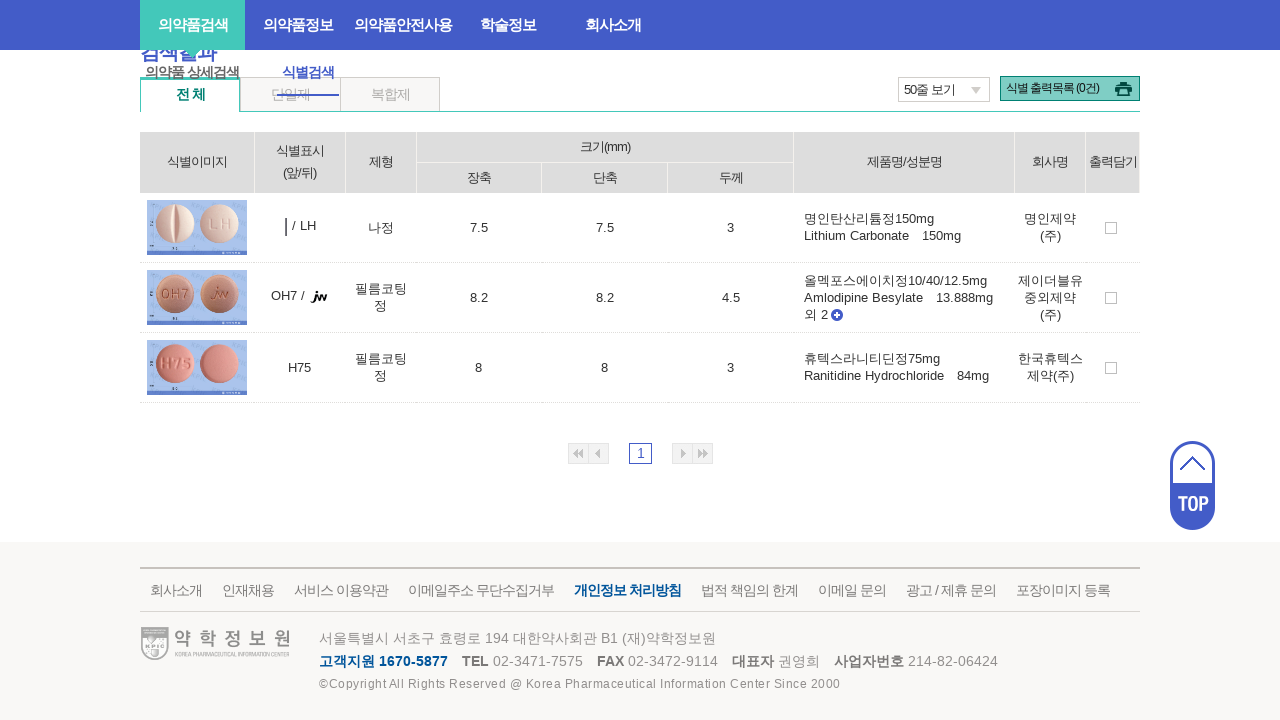